Tests Animal Planet website navigation by clicking on Shows, then Wildlife category, and verifying the shows list is displayed

Starting URL: https://www.animalplanet.com/

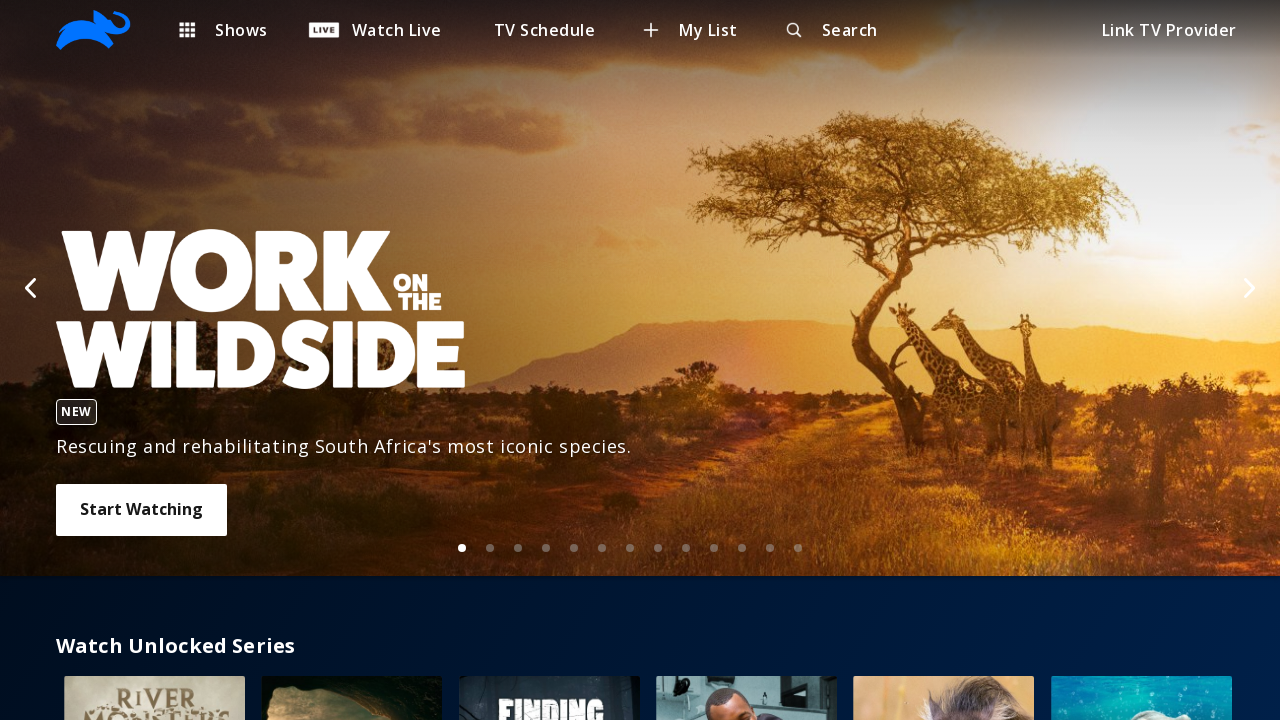

Site logo loaded and visible
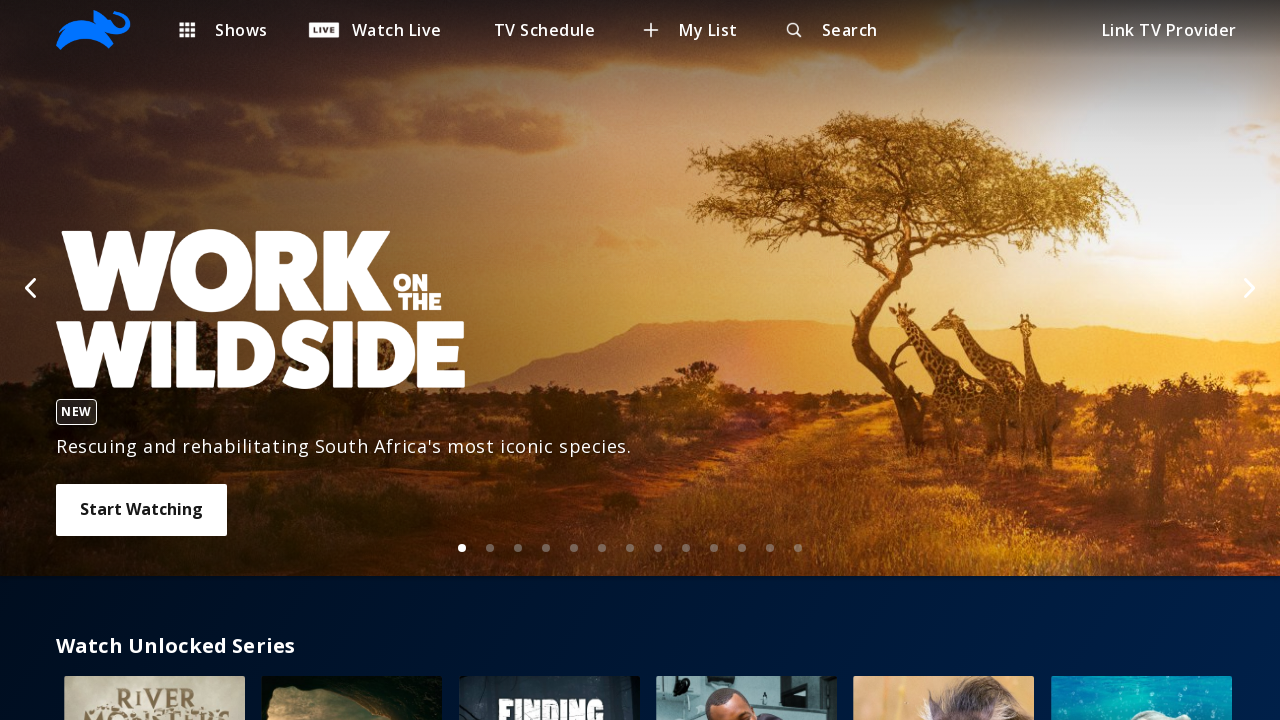

Shows navigation button is available
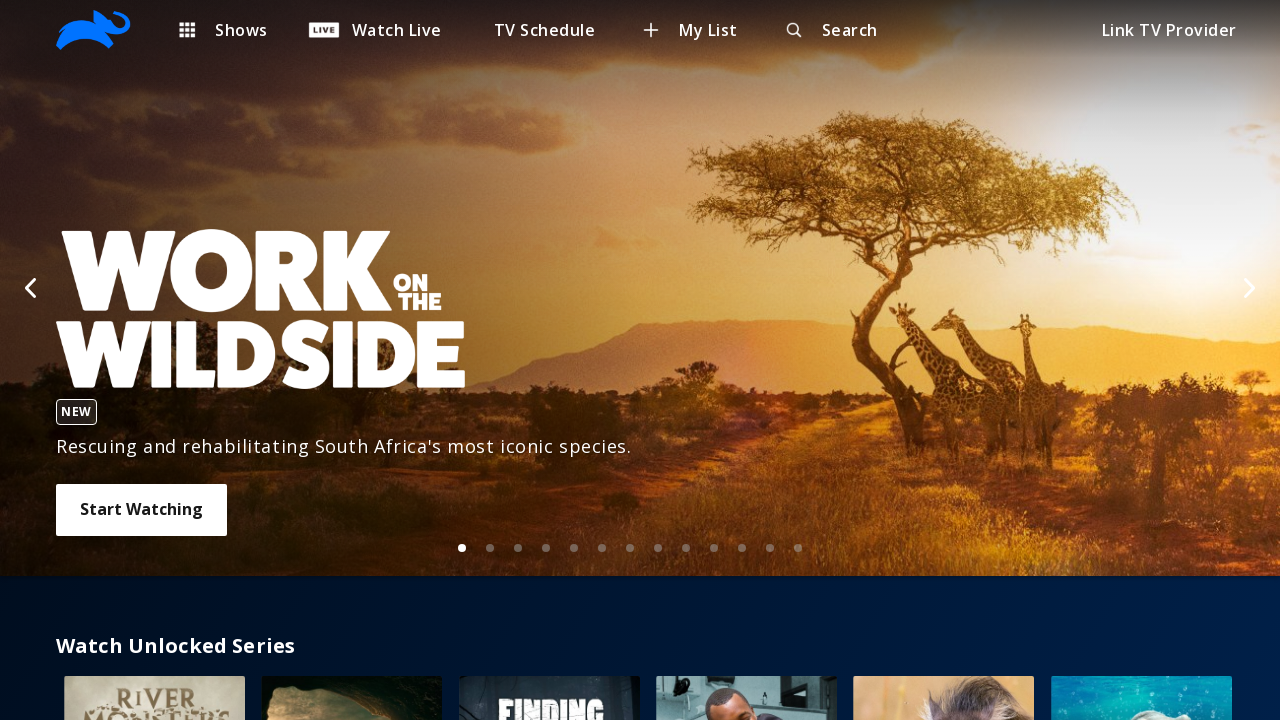

Clicked on Shows navigation at (241, 30) on xpath=//p[contains(text(),'Shows')]
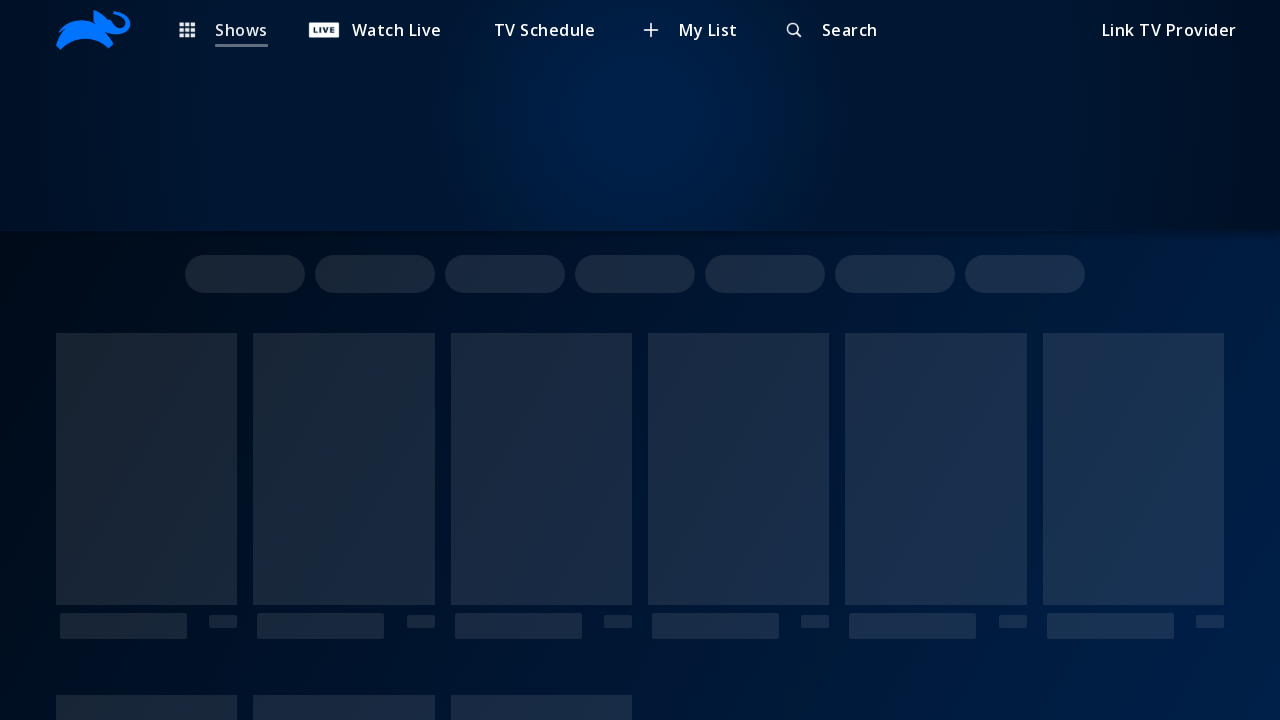

Wildlife category is available
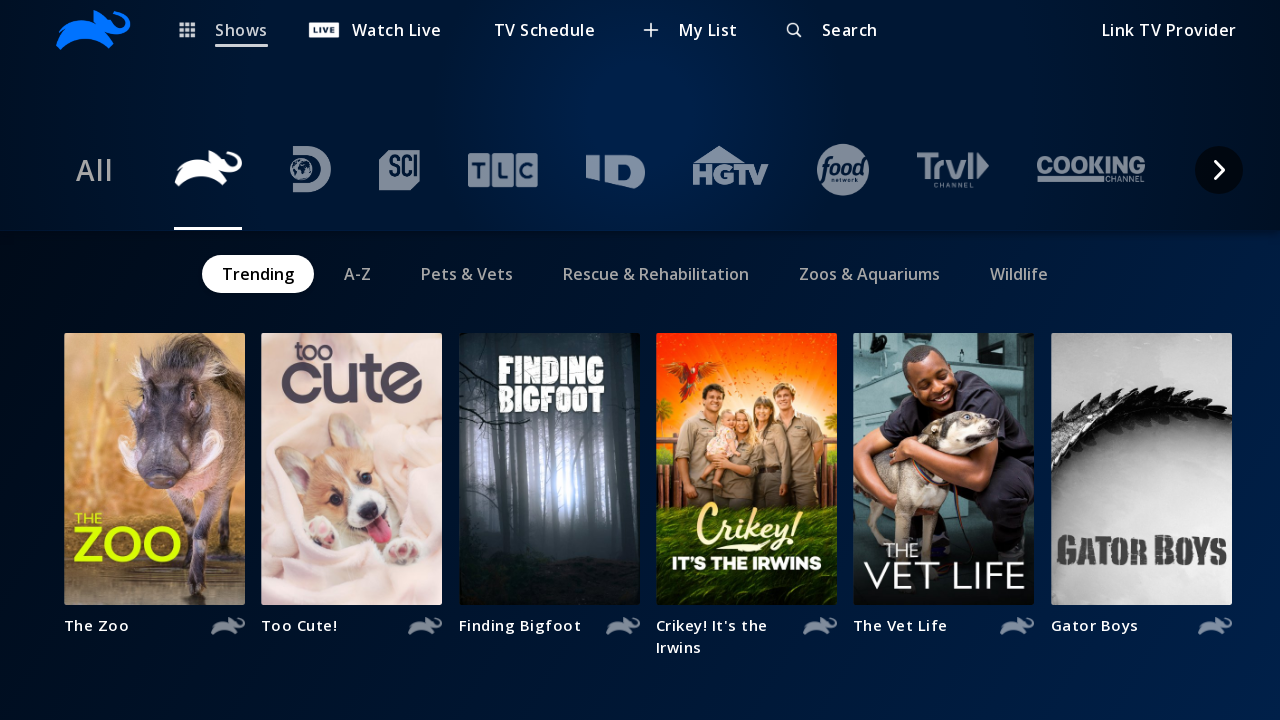

Clicked on Wildlife category at (1019, 274) on xpath=//span[contains(text(),'Wildlife')]
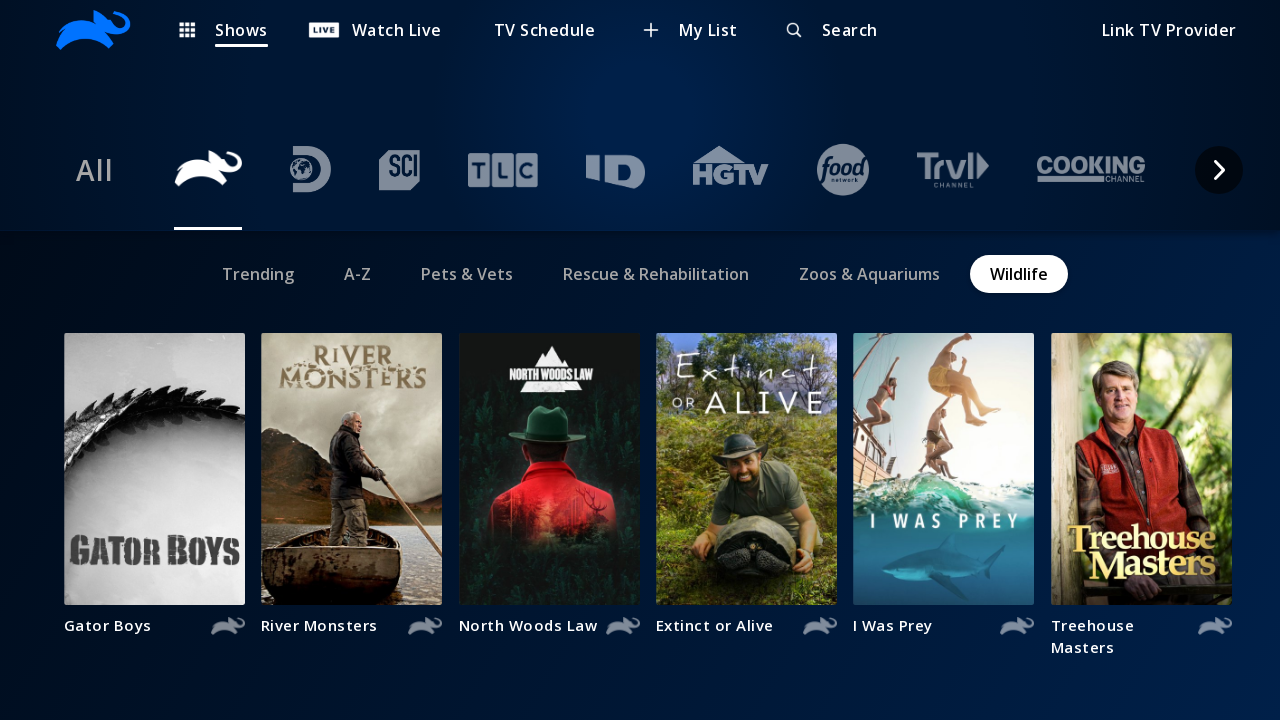

Shows list displayed for Wildlife category
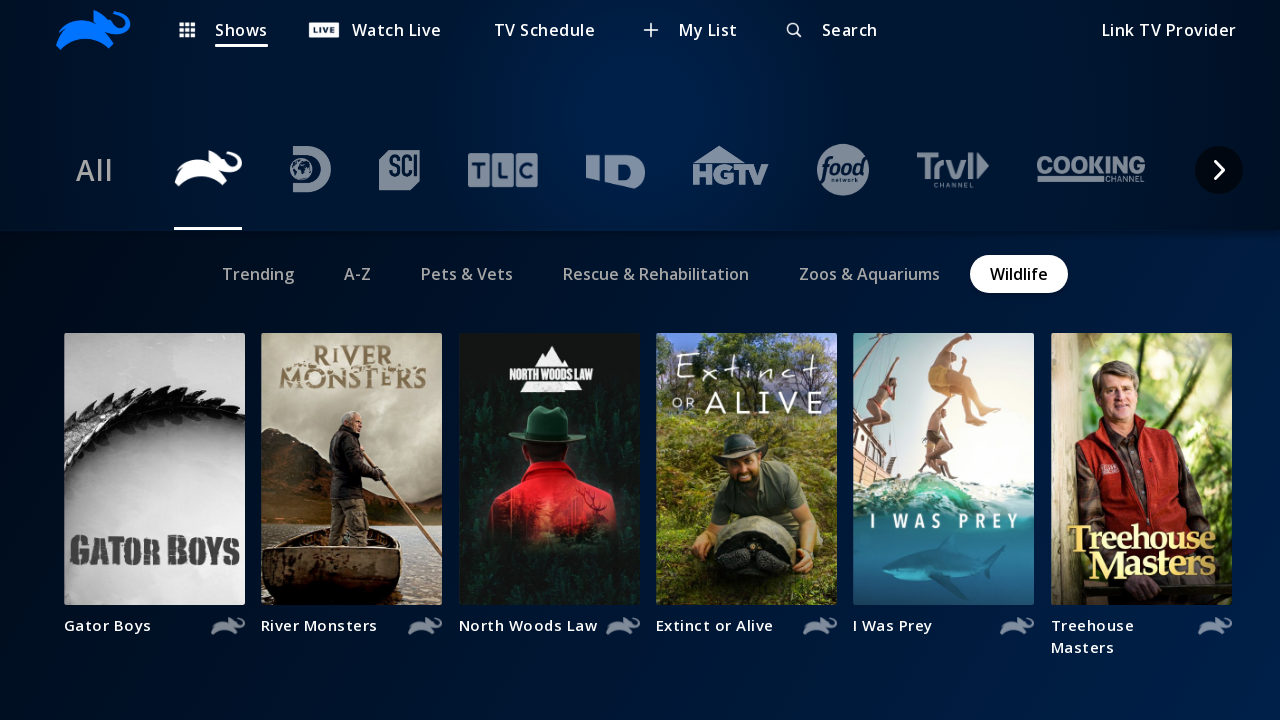

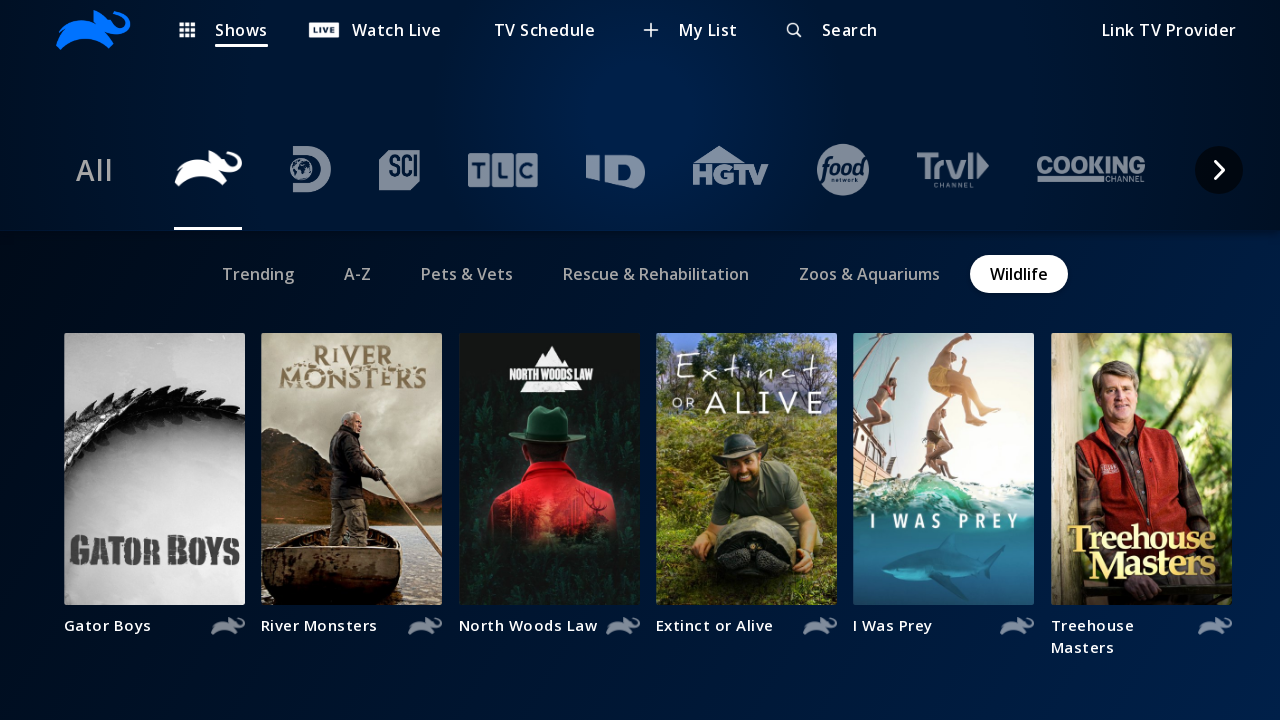